Tests clicking the login button without credentials and verifies an error message is displayed

Starting URL: https://www.saucedemo.com/

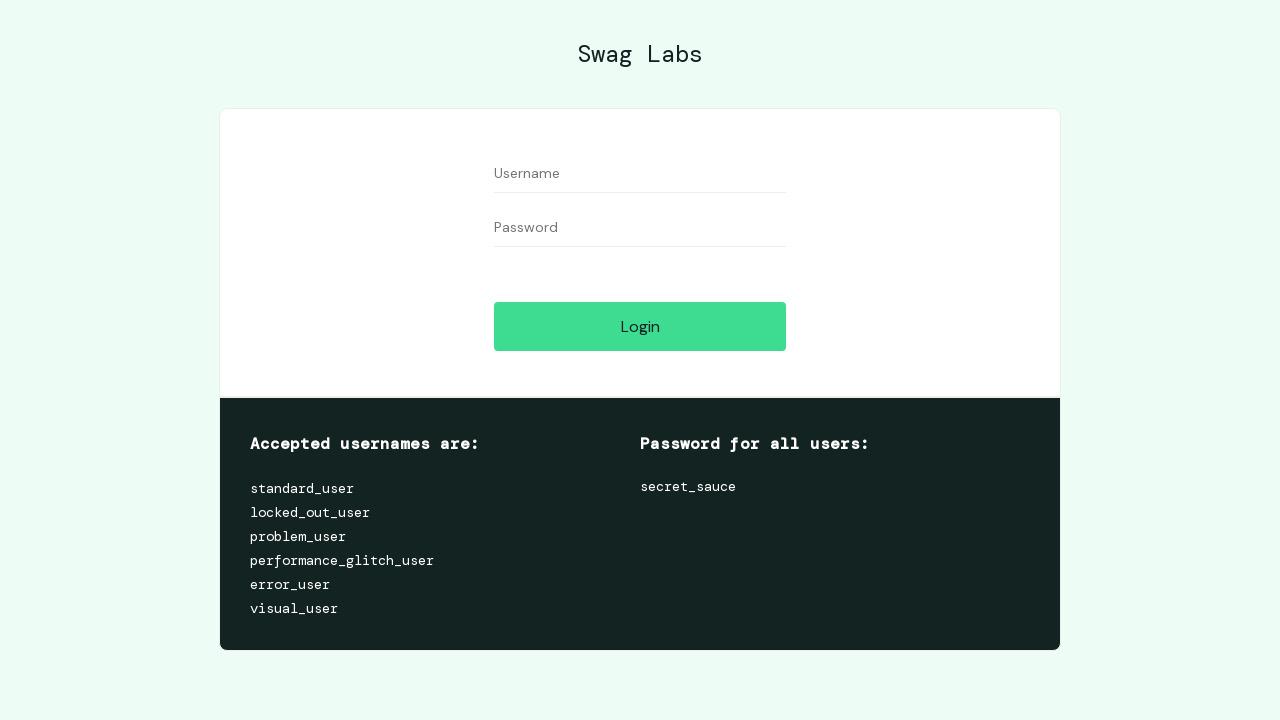

Clicked login button without credentials at (640, 326) on #login-button
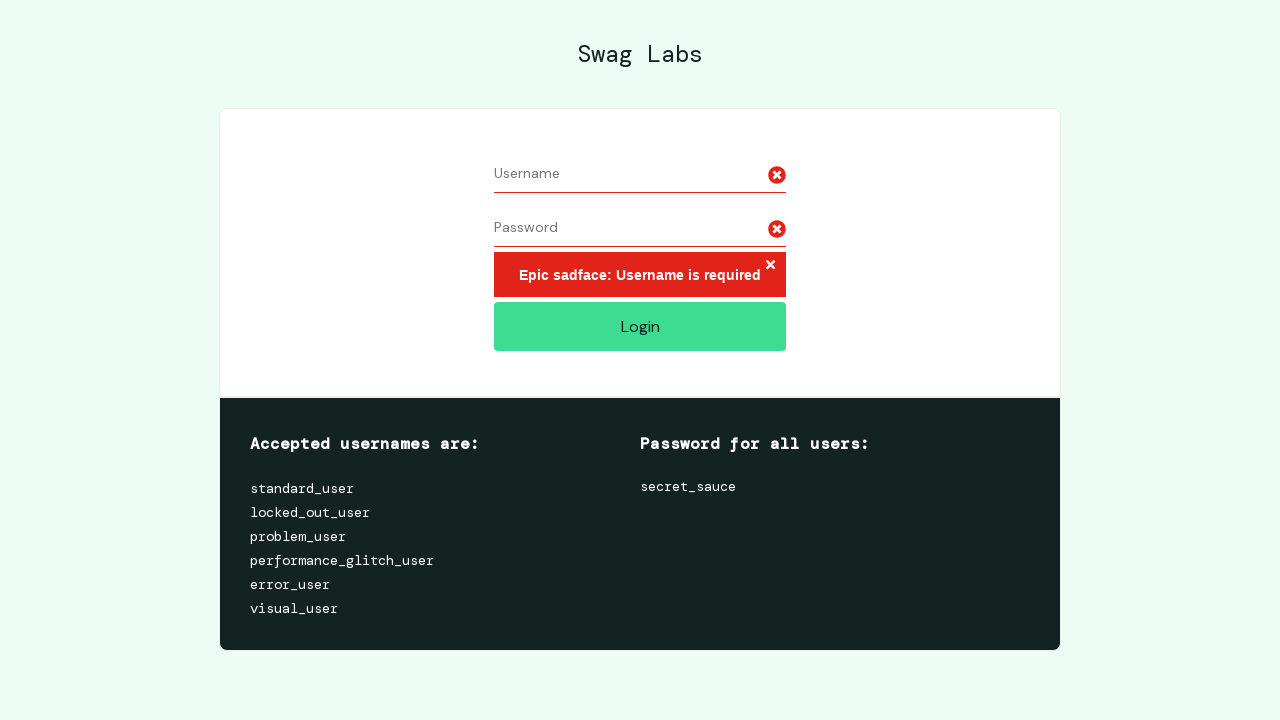

Error message container appeared
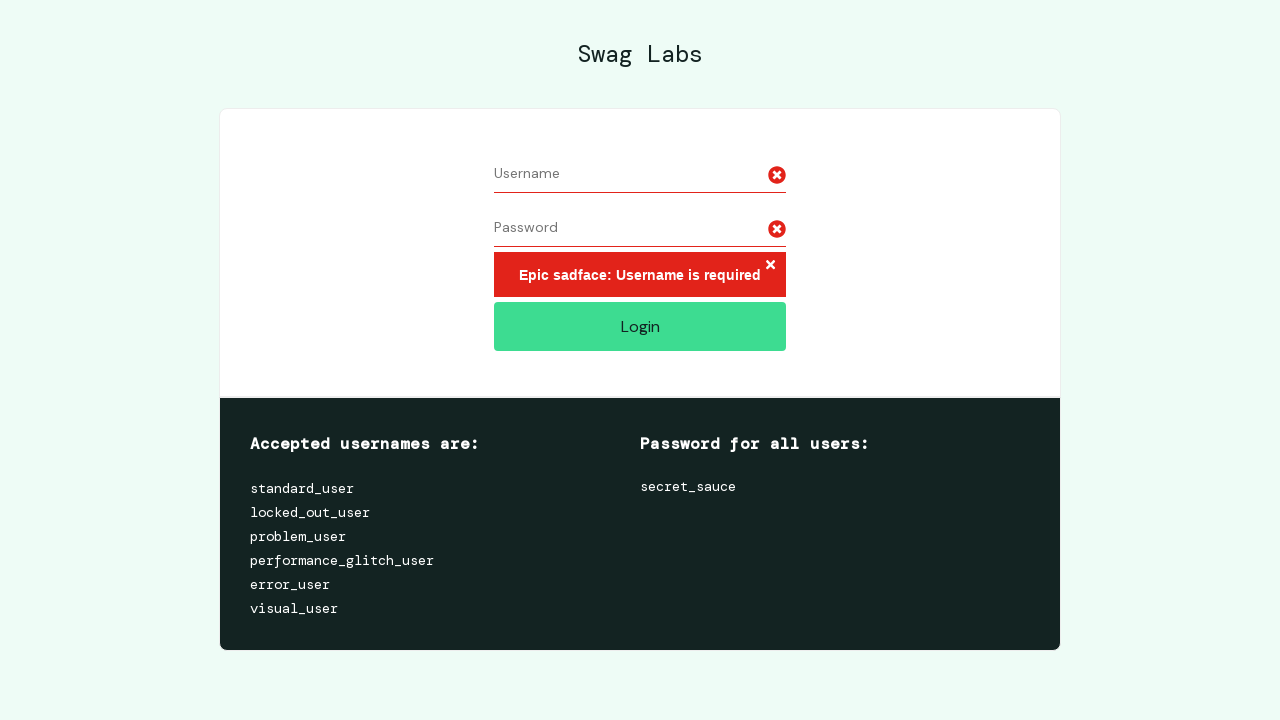

Verified error message text is correct: 'Epic sadface: Username is required'
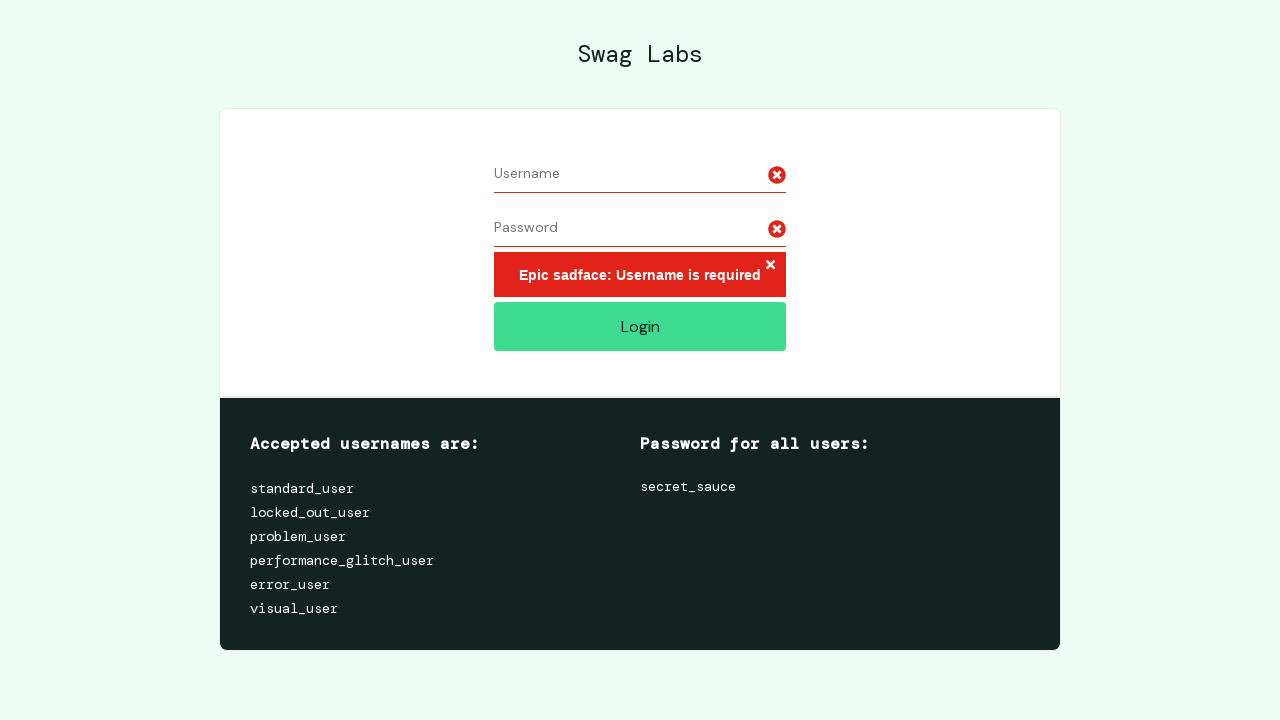

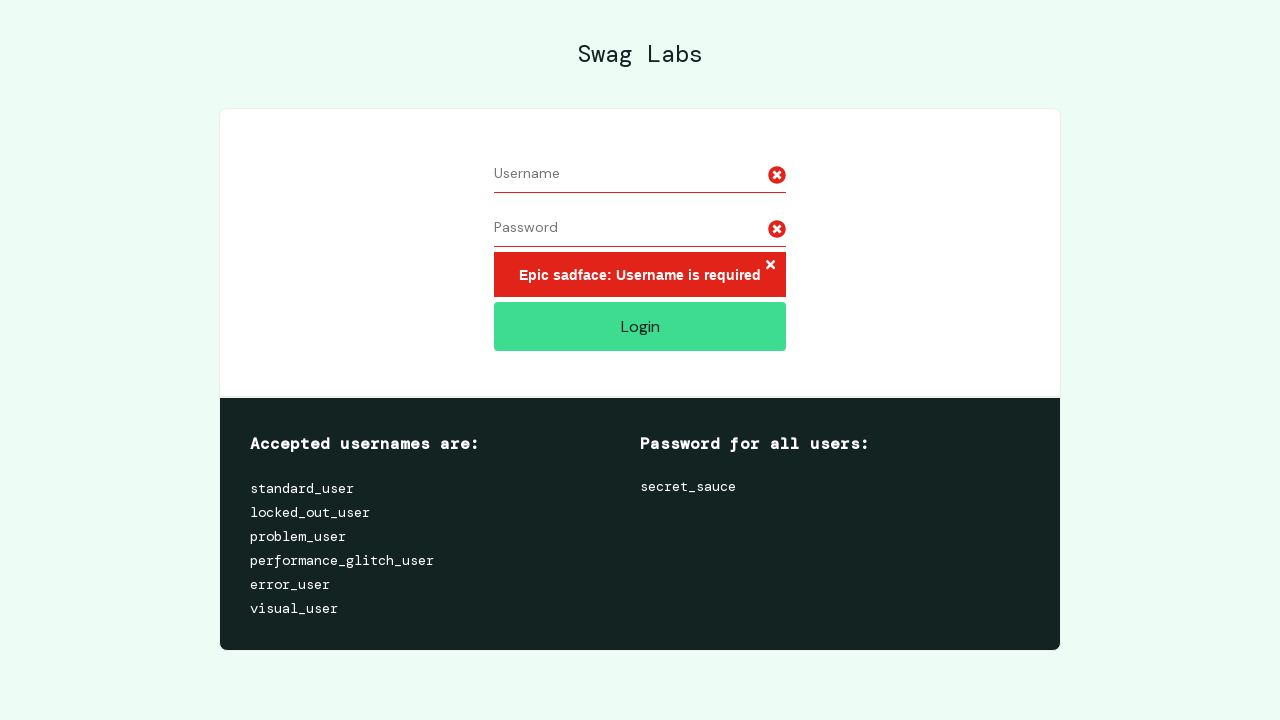